Tests opening a new window and switching to it to verify content

Starting URL: https://demoqa.com/browser-windows

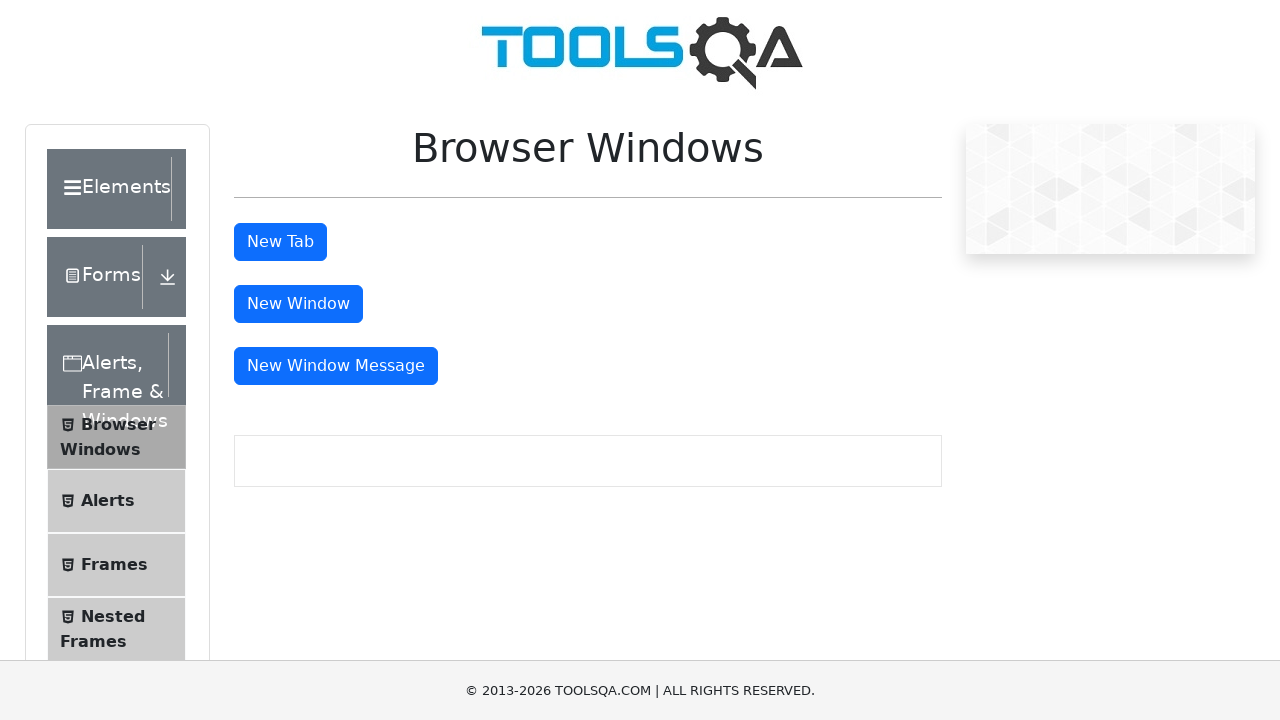

Clicked button to open new window at (298, 304) on #windowButton
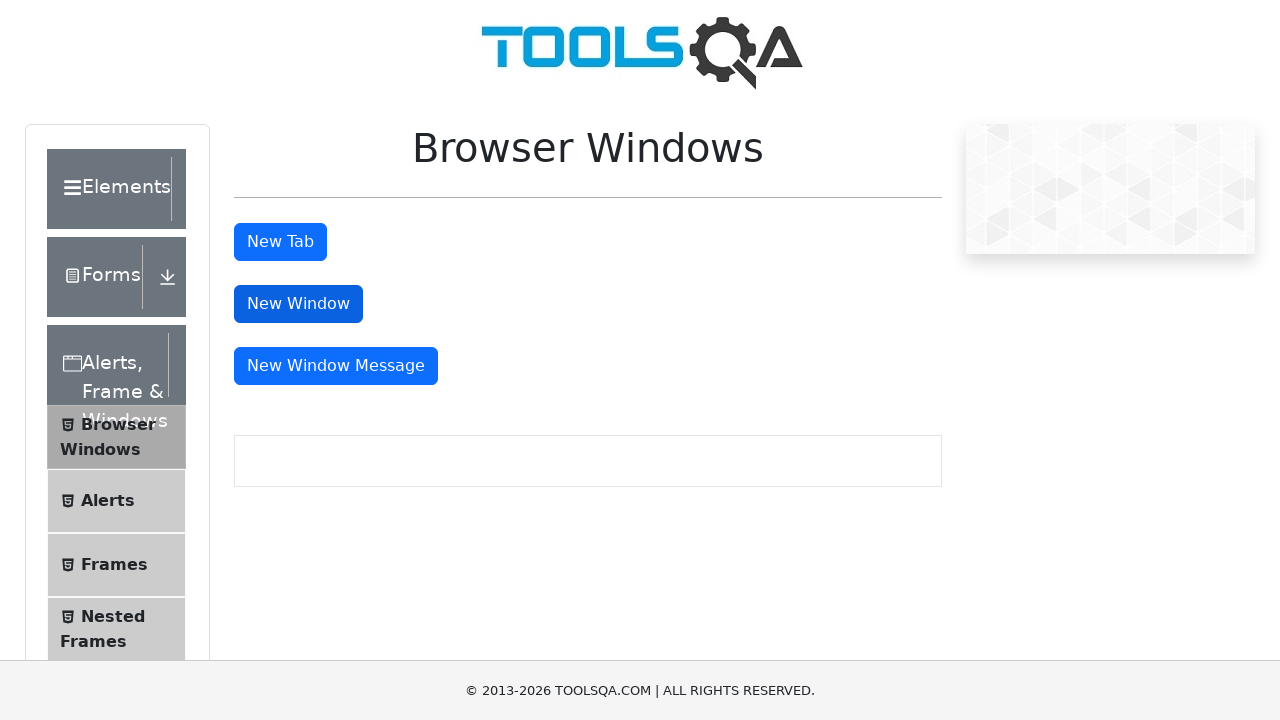

Retrieved all open pages/windows from context
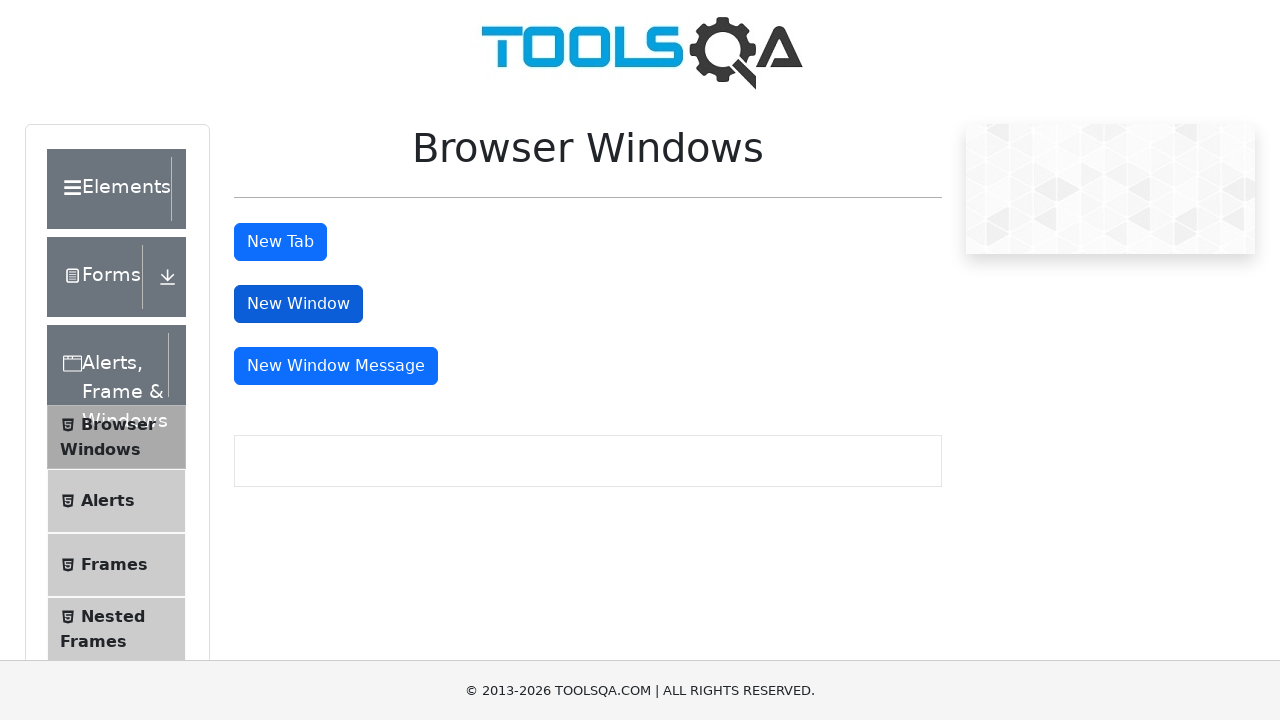

Switched to new window (second page)
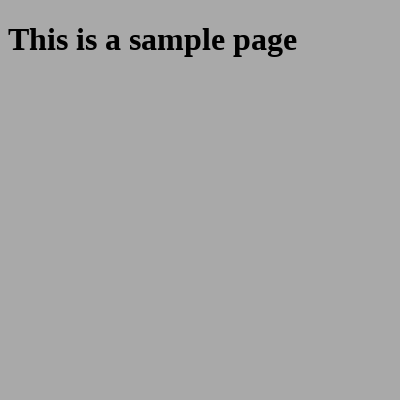

Waited for sample heading element to load in new window
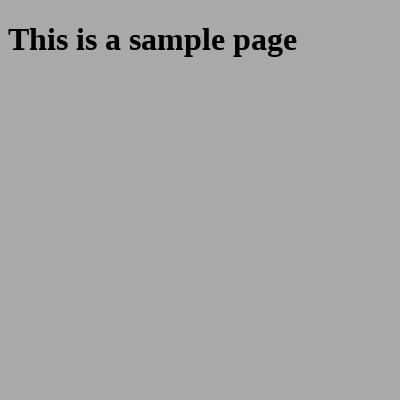

Located the sample heading element
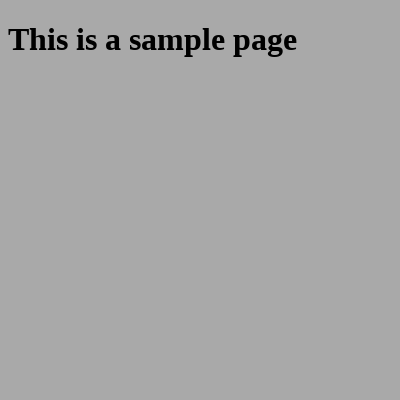

Verified heading text is 'This is a sample page'
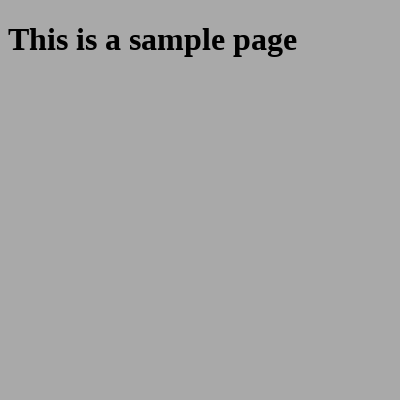

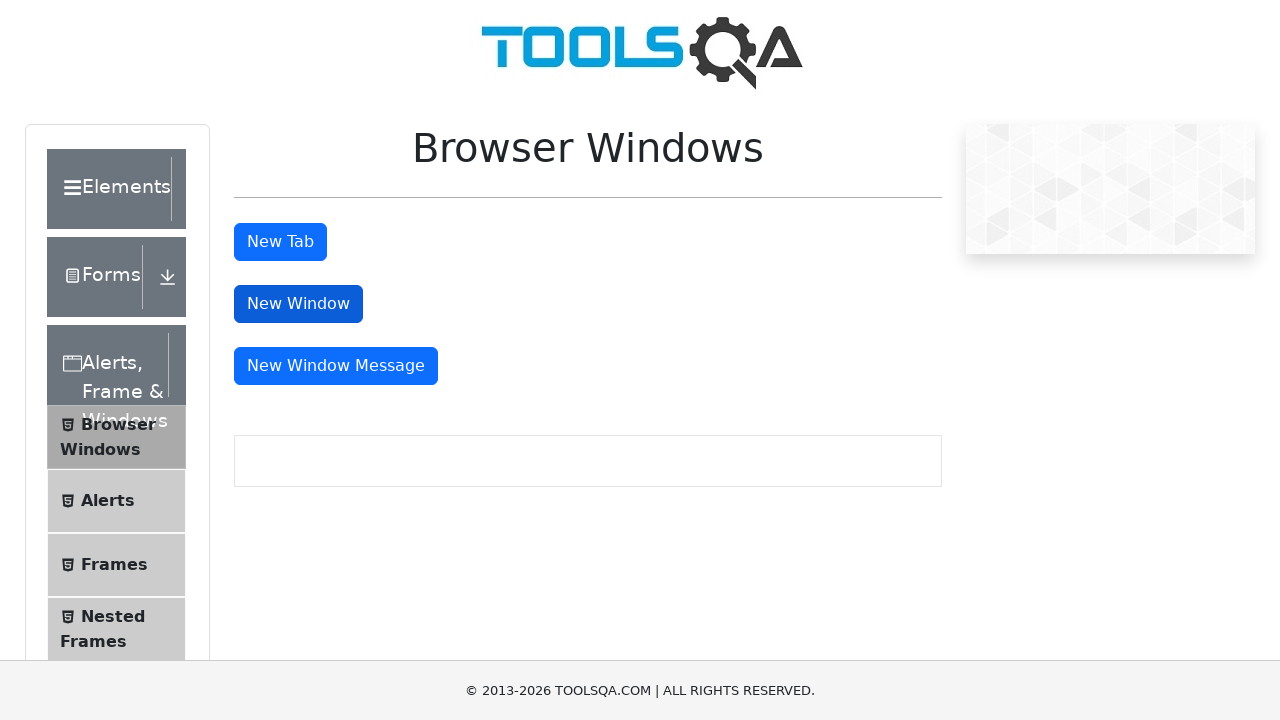